Tests the landing page by verifying CTA links for "find work" and "post job" are visible and clickable, navigating to the app, then going back and checking the header logo link points to the correct URL.

Starting URL: https://quickgig.ph

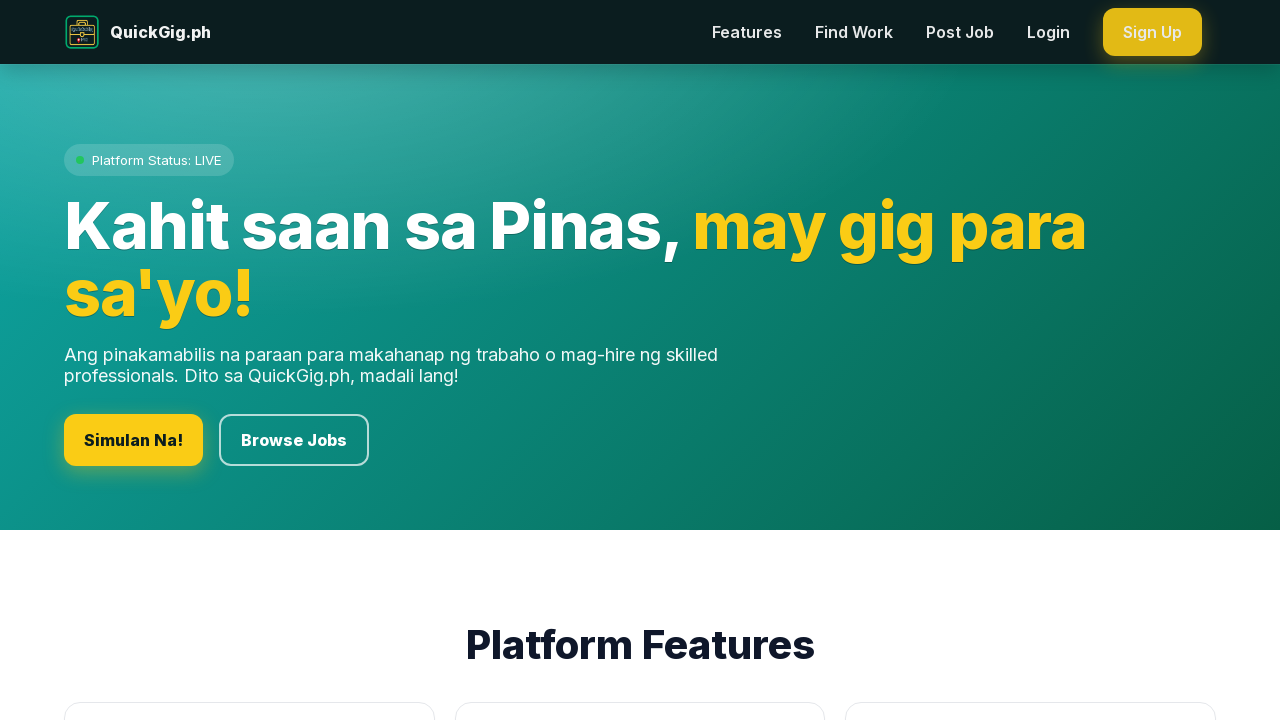

Set viewport size to 1280x900
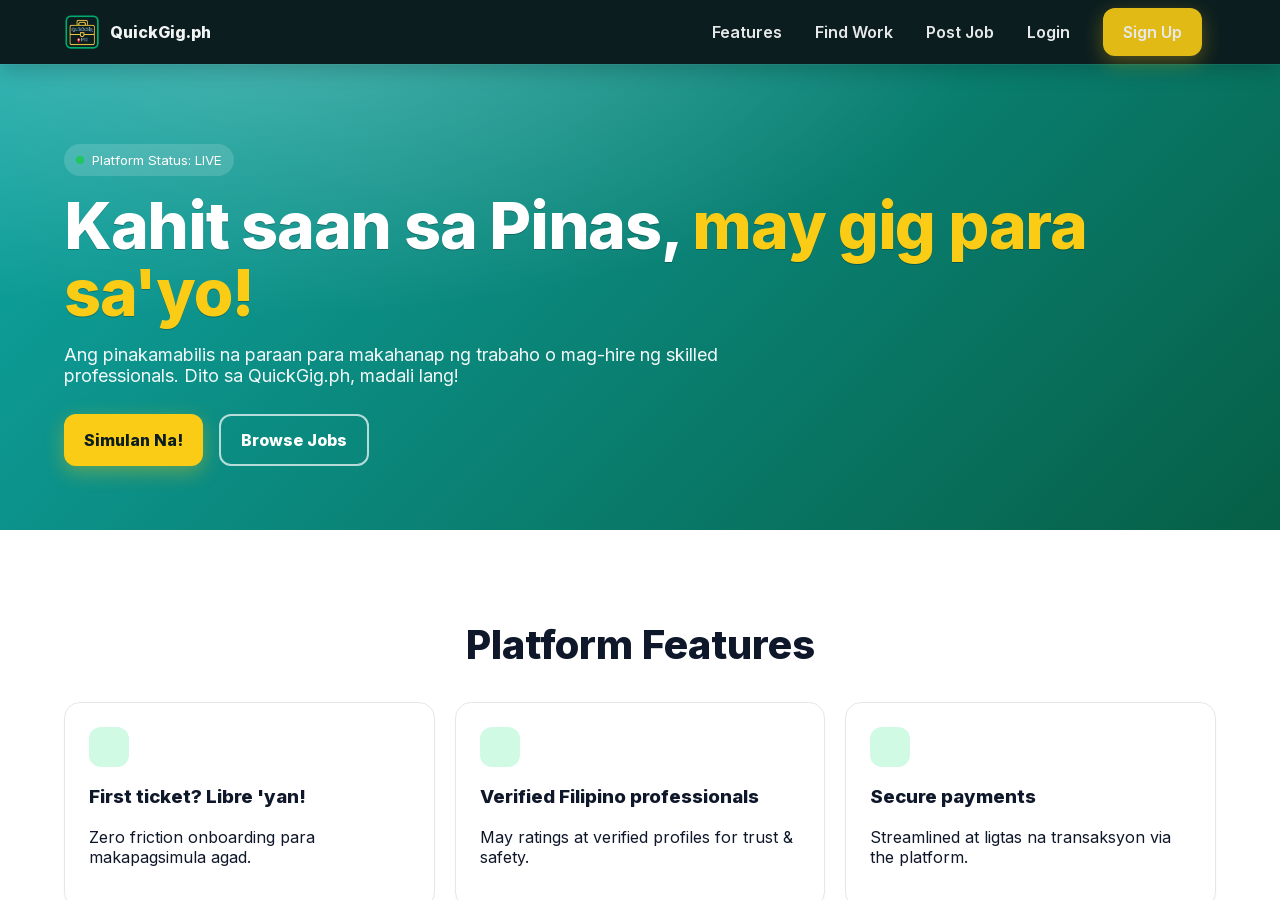

Located 'find work' CTA link
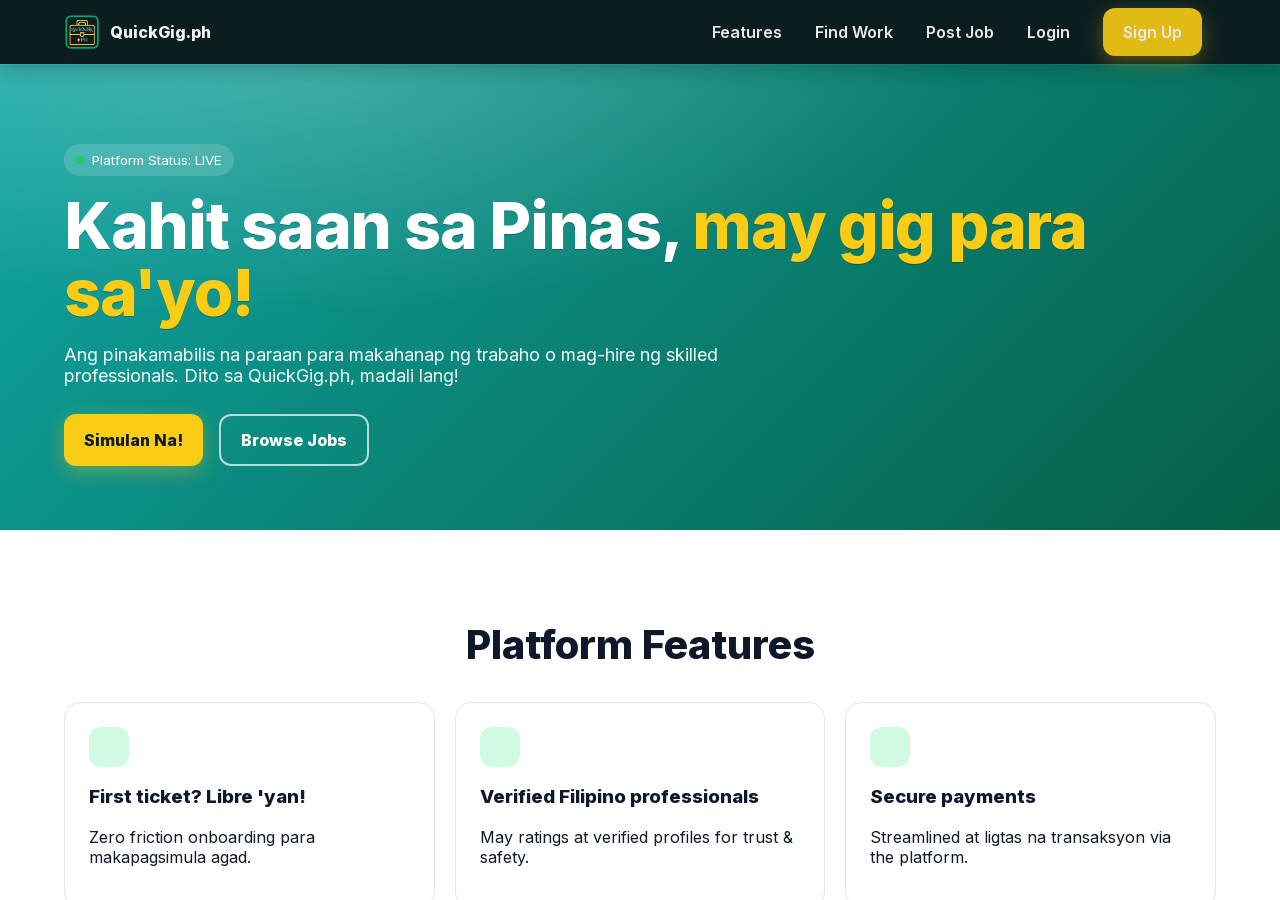

'Find work' CTA is visible
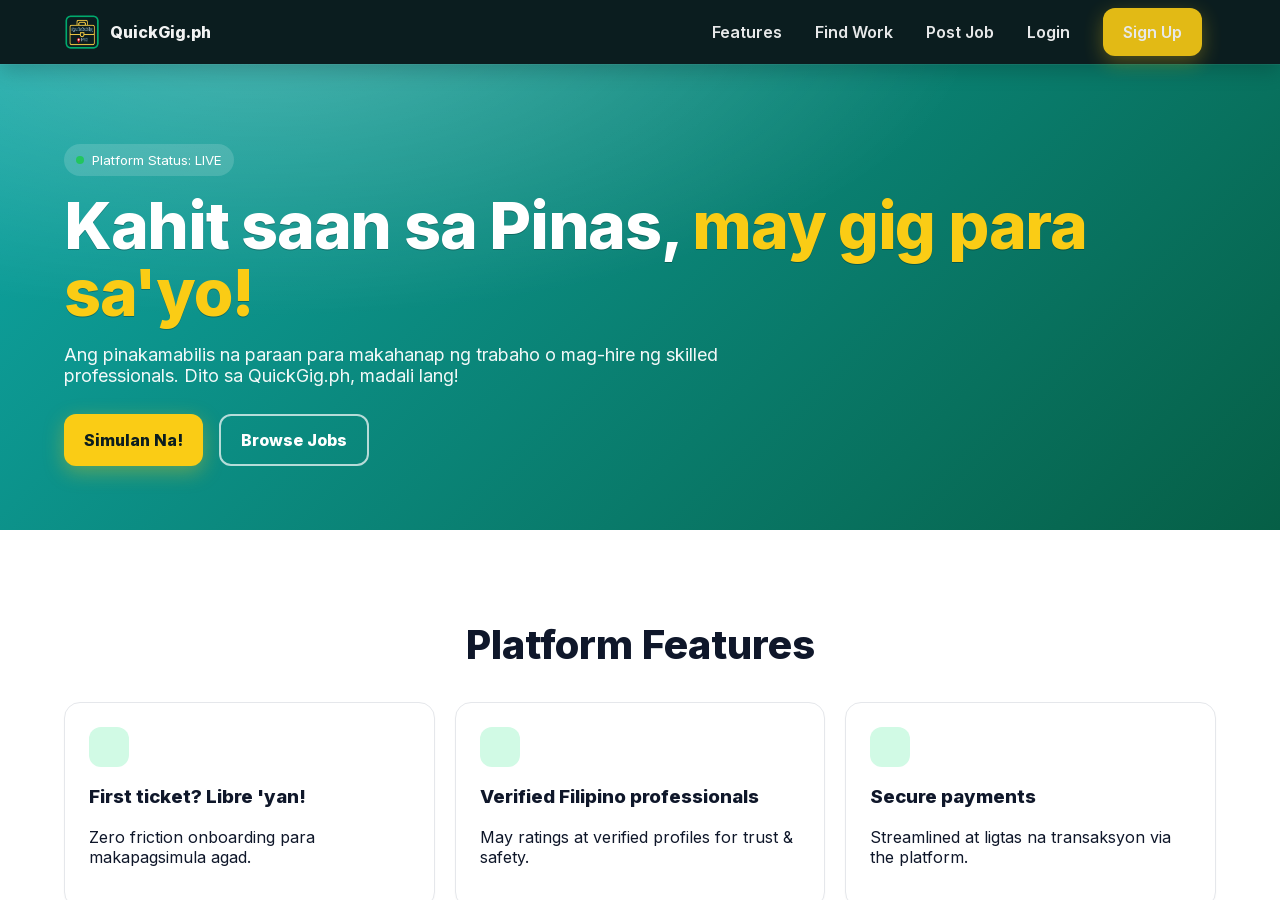

Clicked 'find work' CTA link at (854, 32) on internal:role=link[name="find work"i] >> internal:or="internal:role=link[name=\"
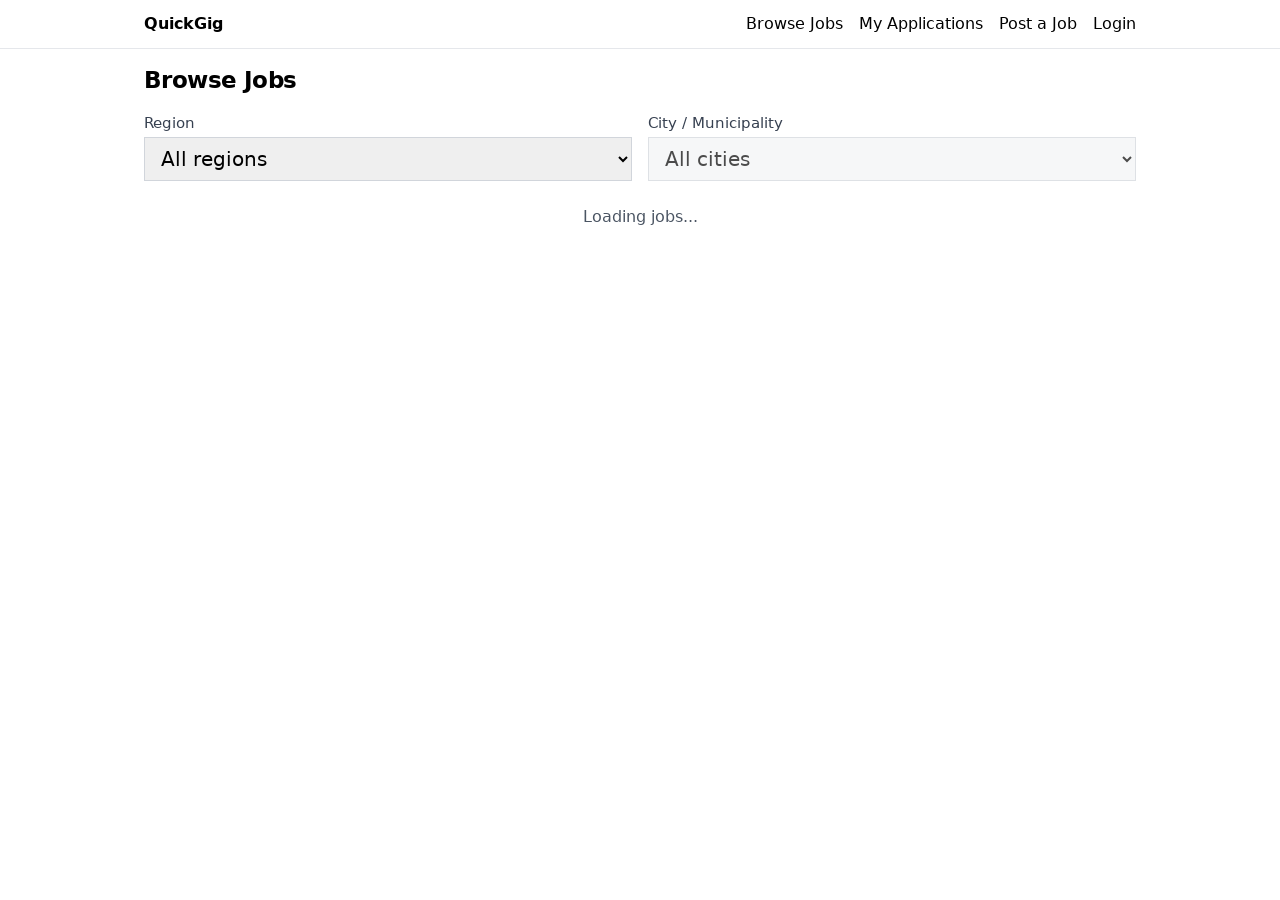

Navigated to app.quickgig.ph
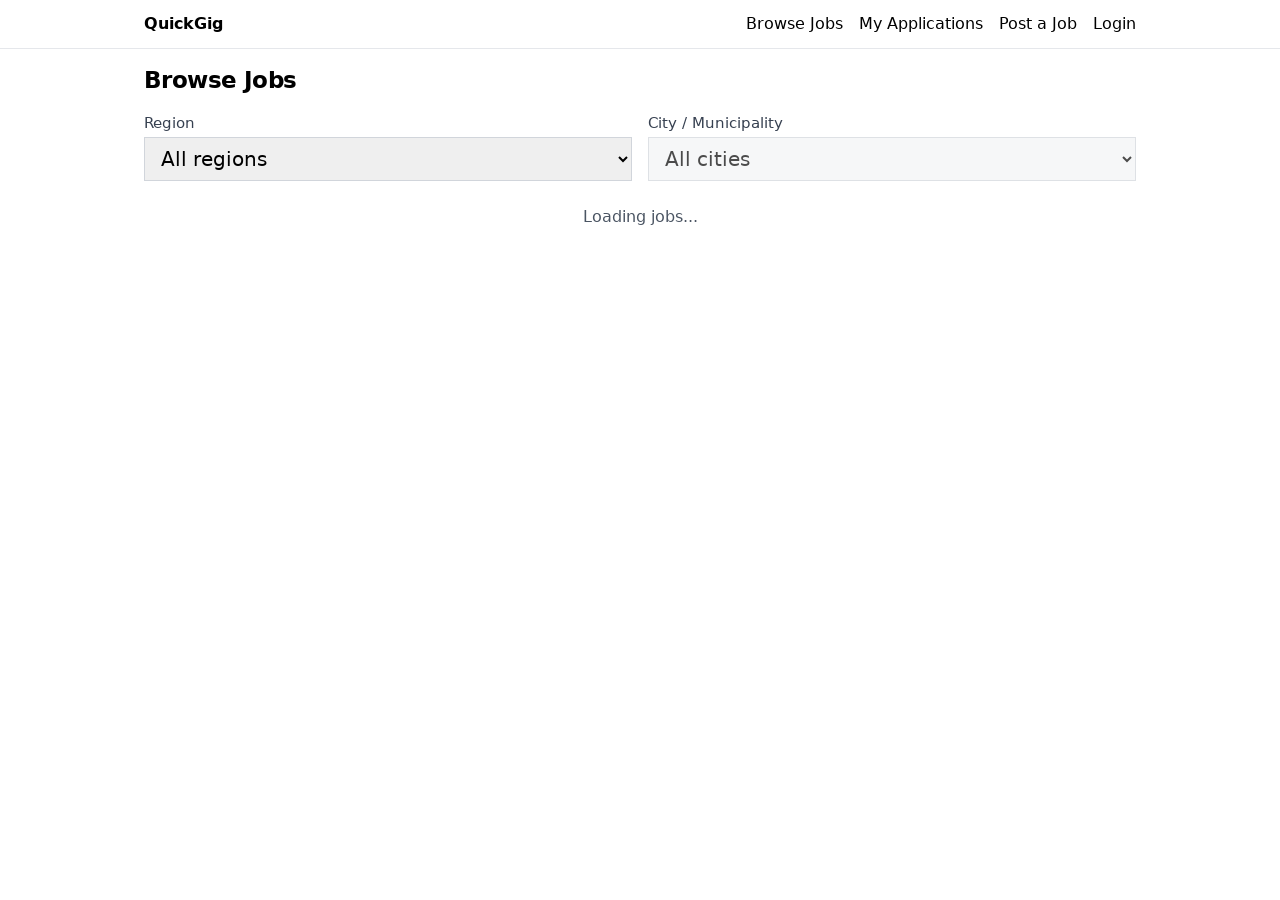

Navigated back to landing page
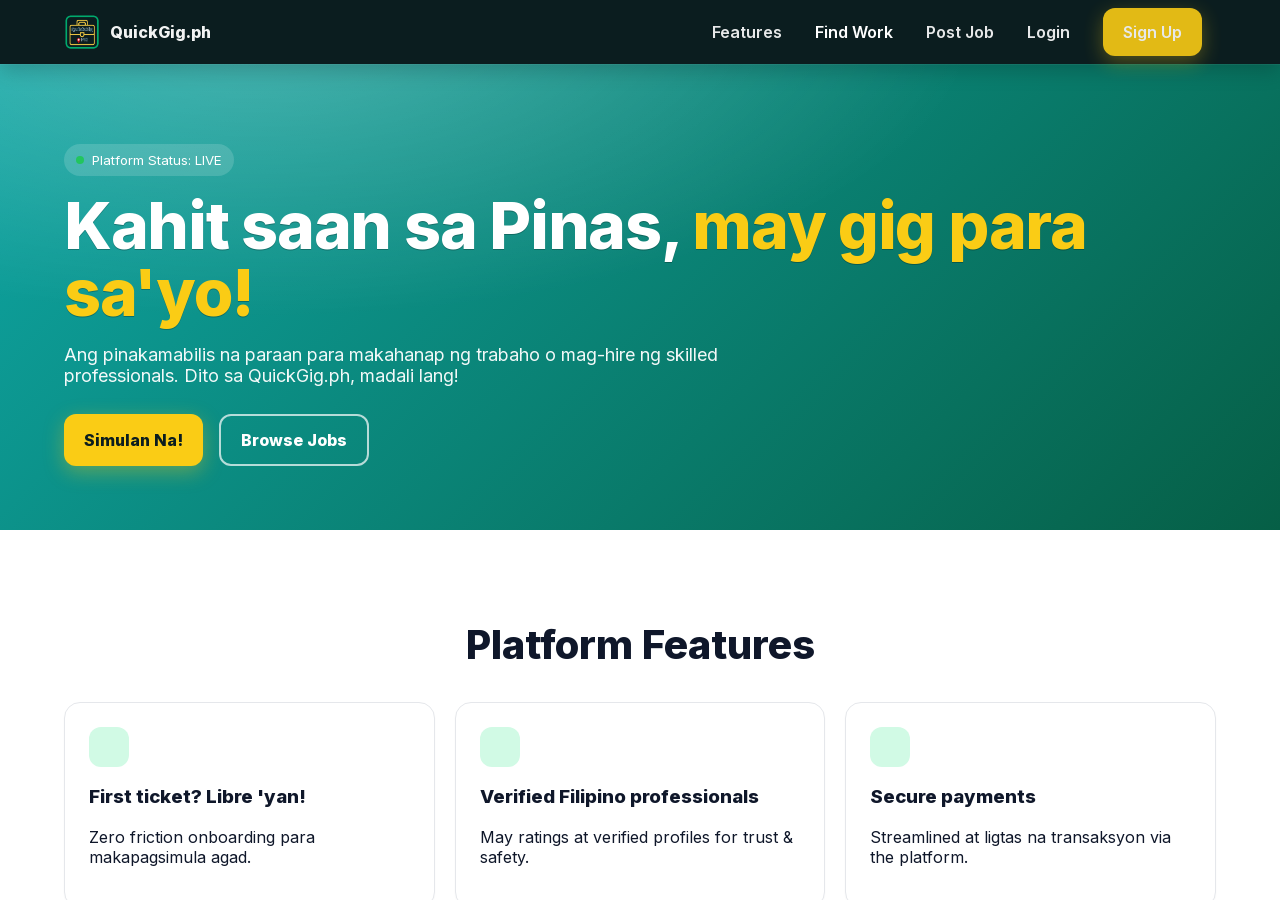

Located 'post job' CTA link
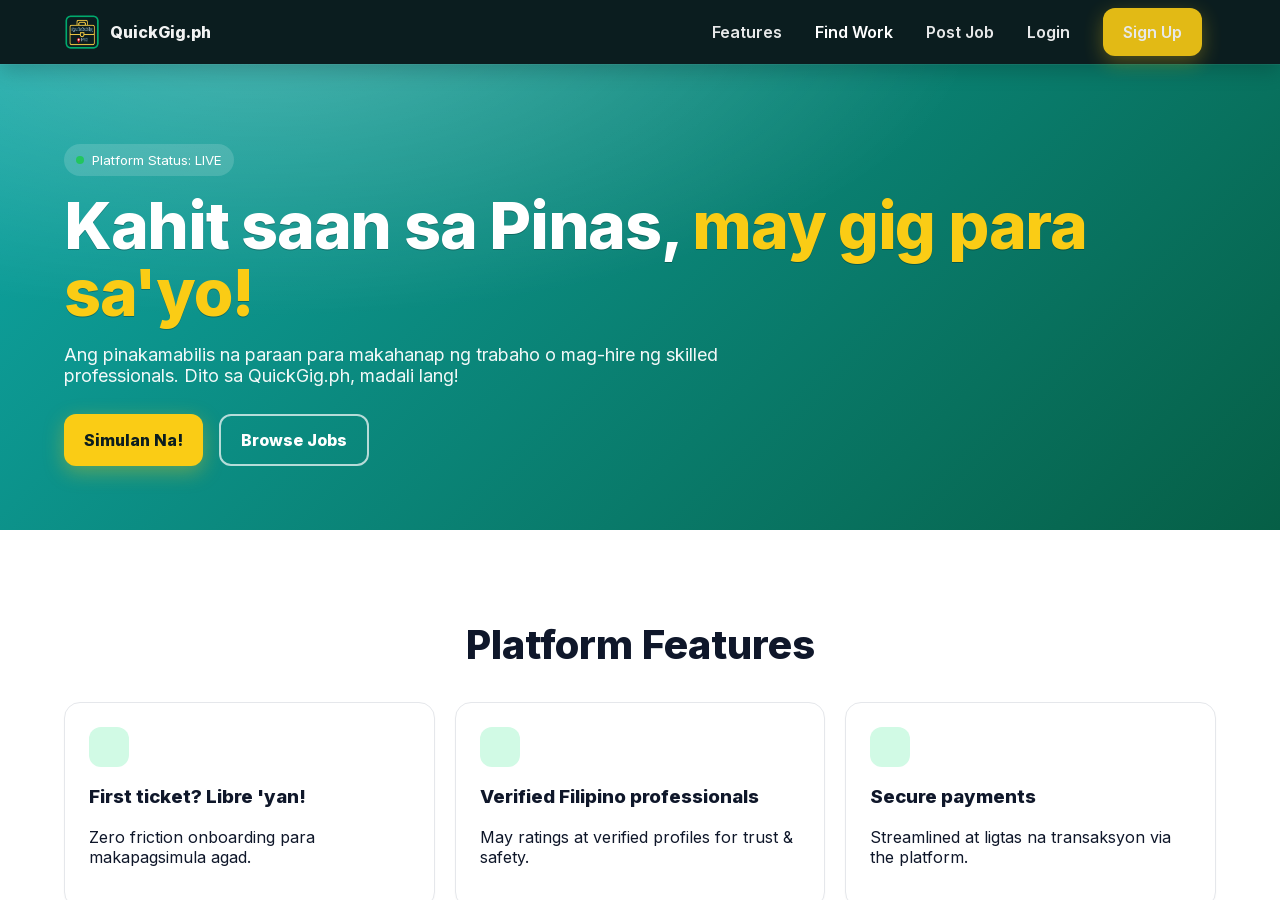

'Post job' CTA is visible
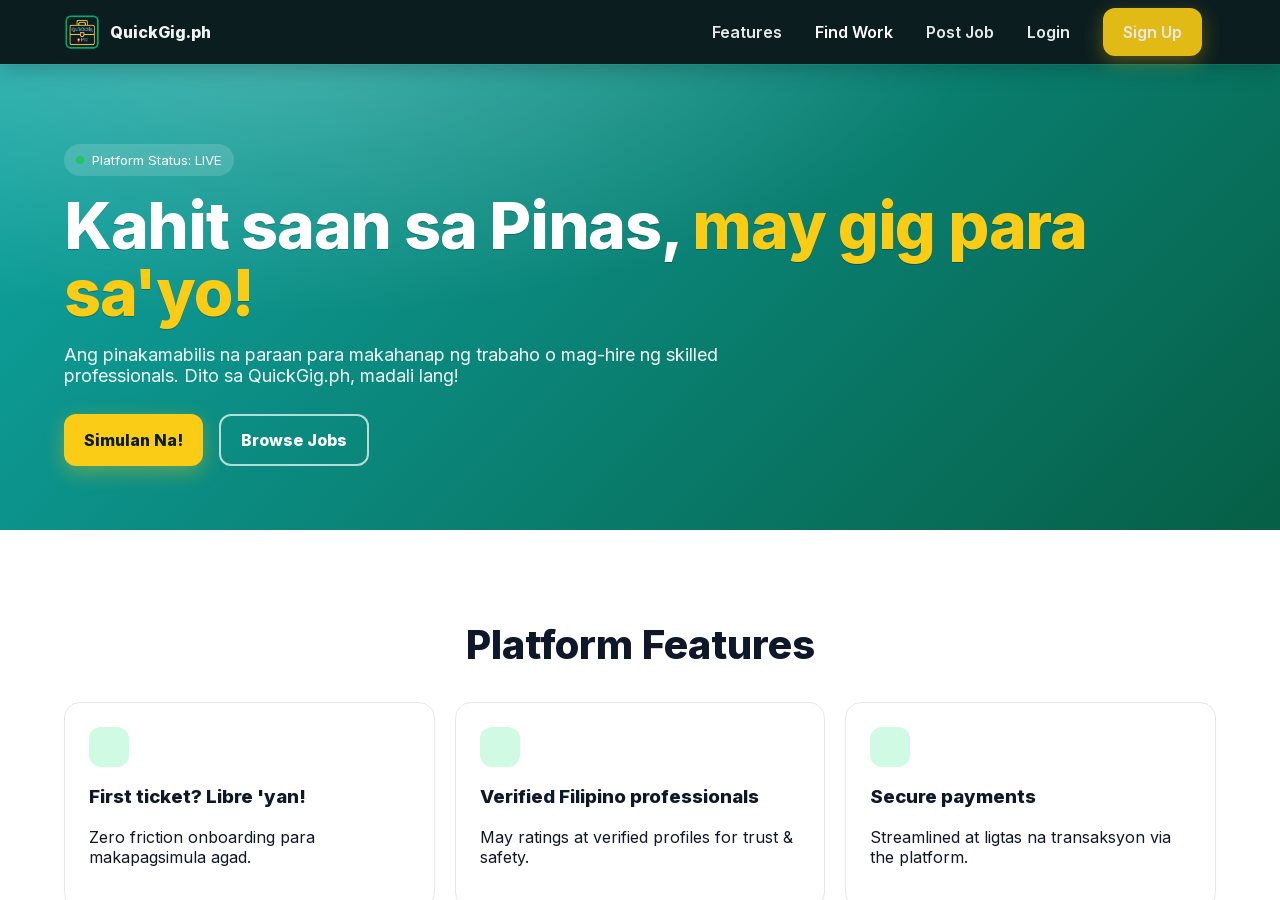

Clicked 'post job' CTA link at (960, 32) on internal:role=link[name="post job"i] >> nth=0
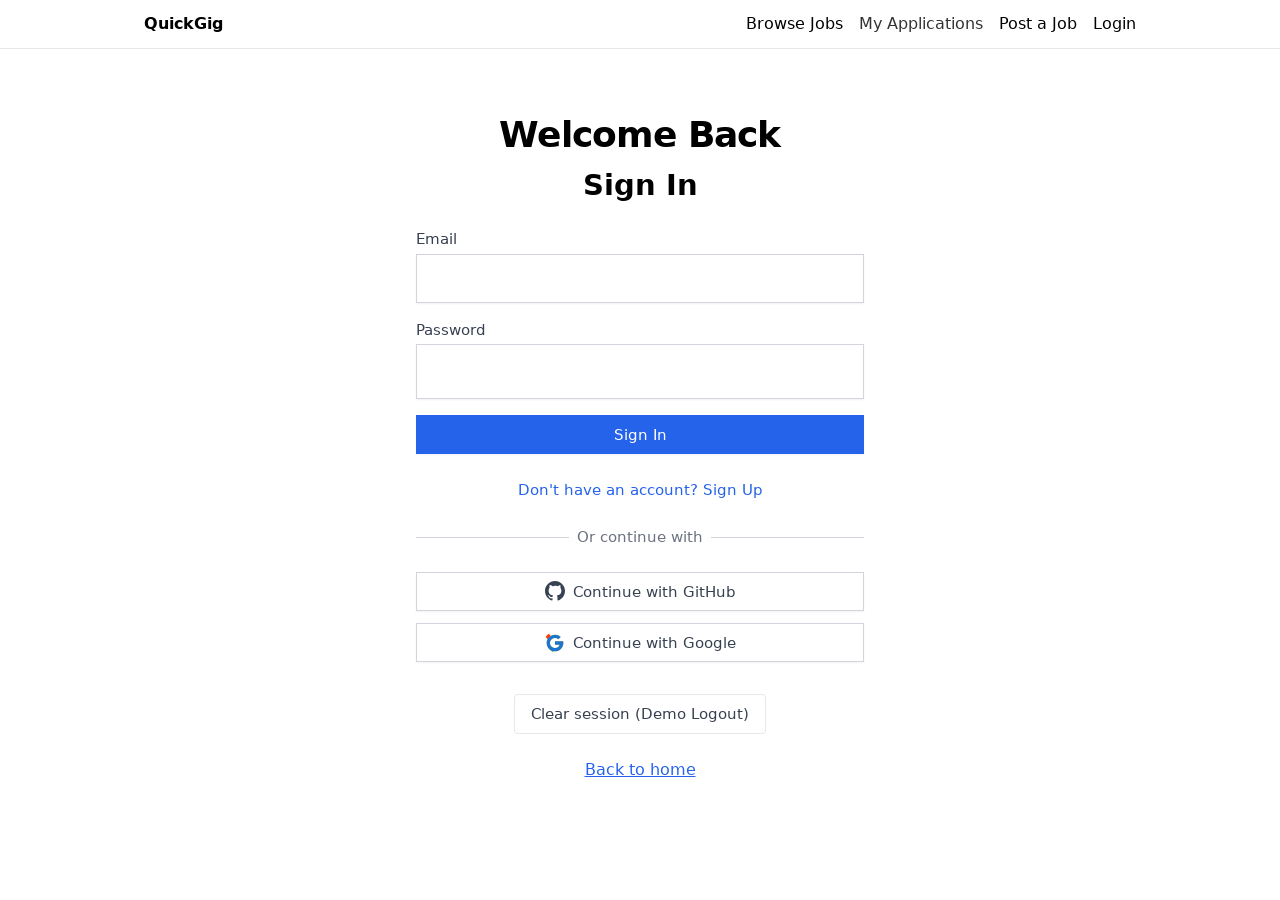

Navigated to app.quickgig.ph from post job CTA
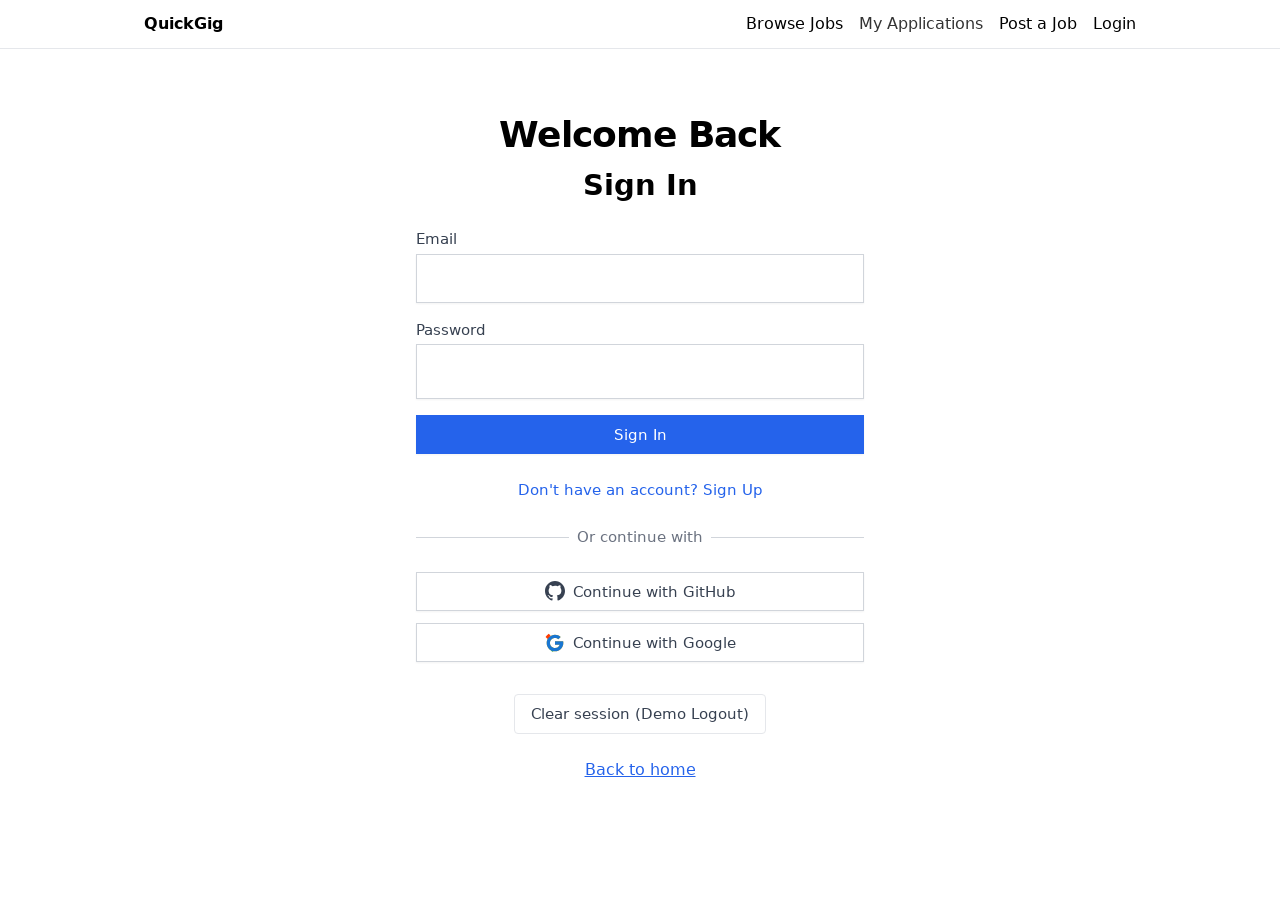

Navigated back to landing page
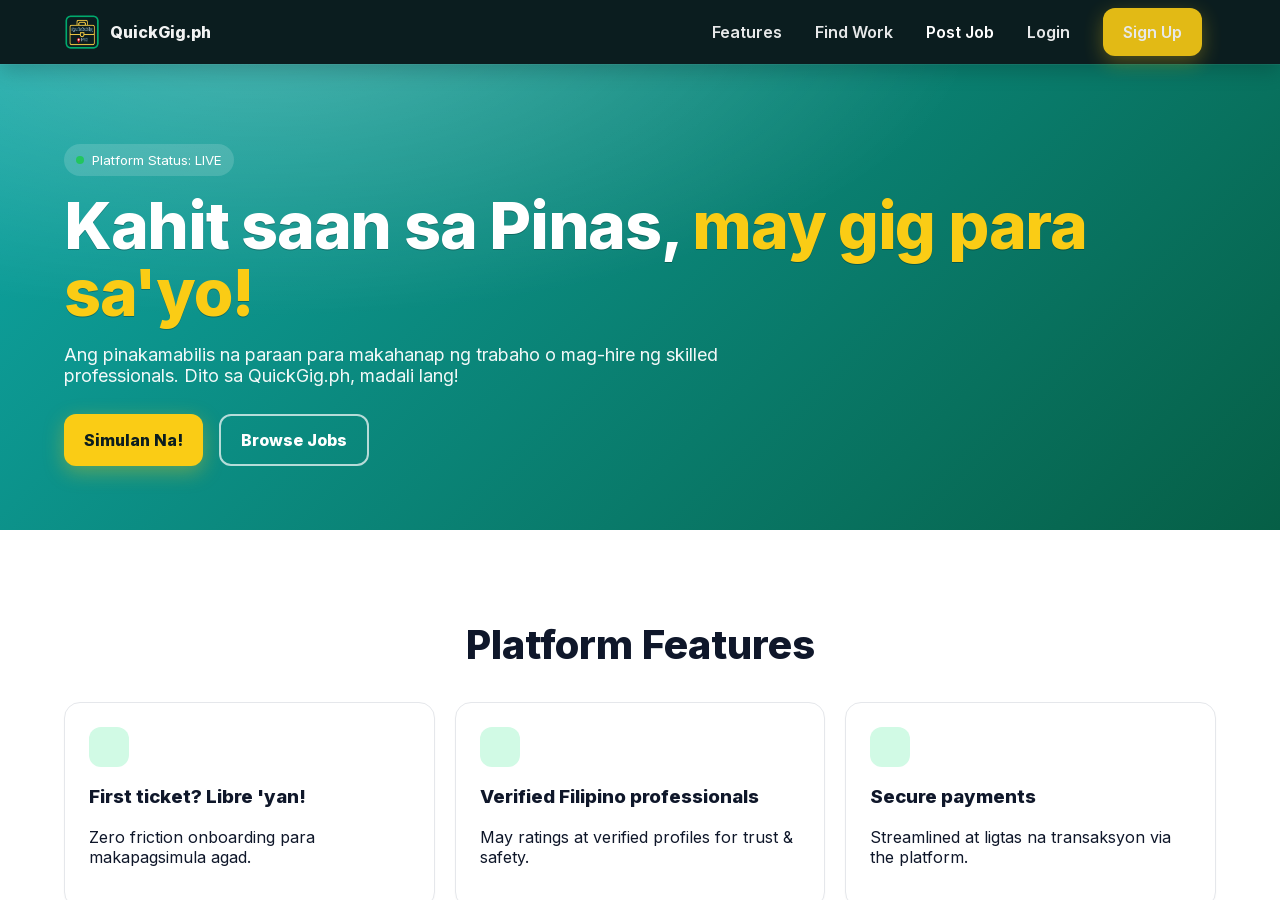

Located header logo link
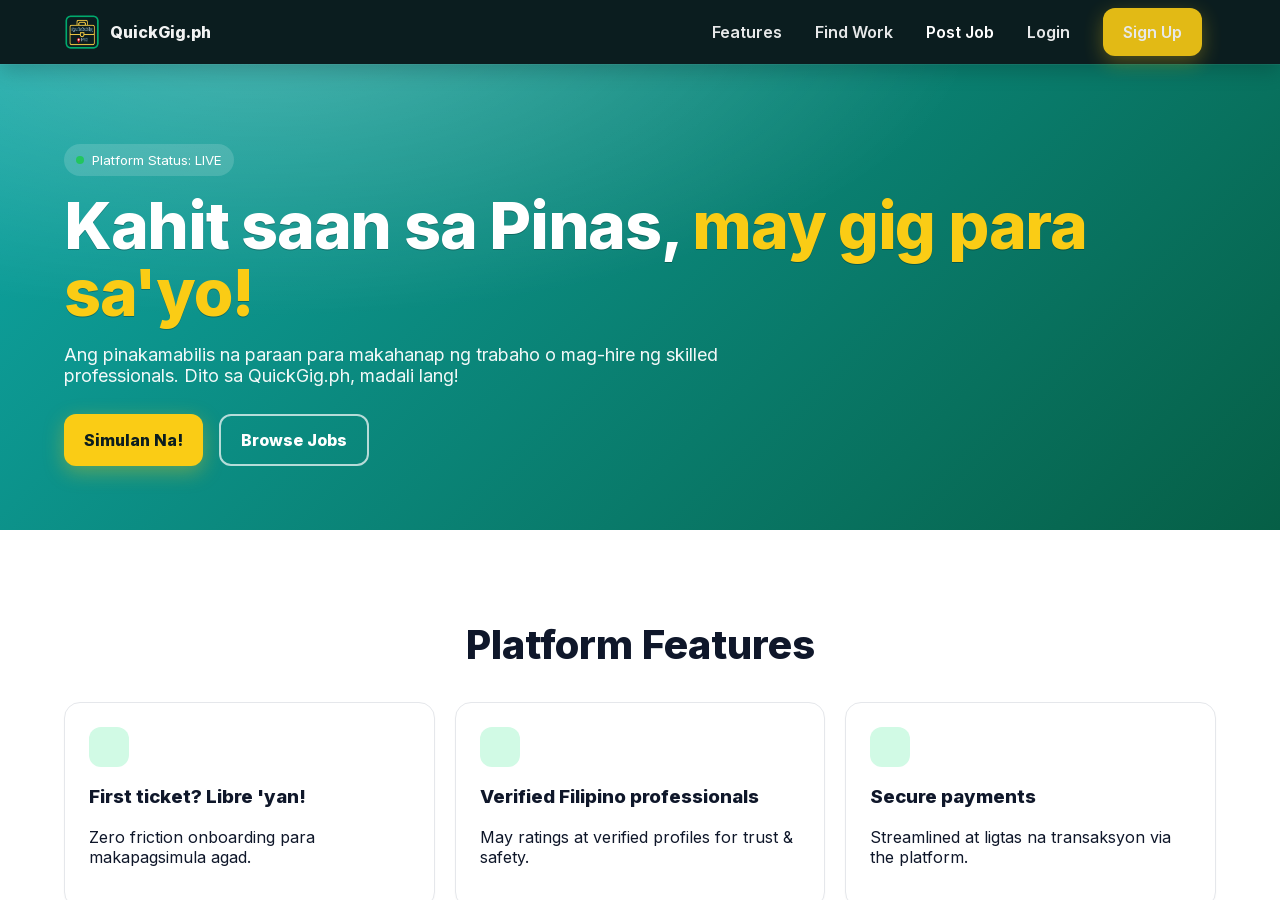

Header logo link is visible
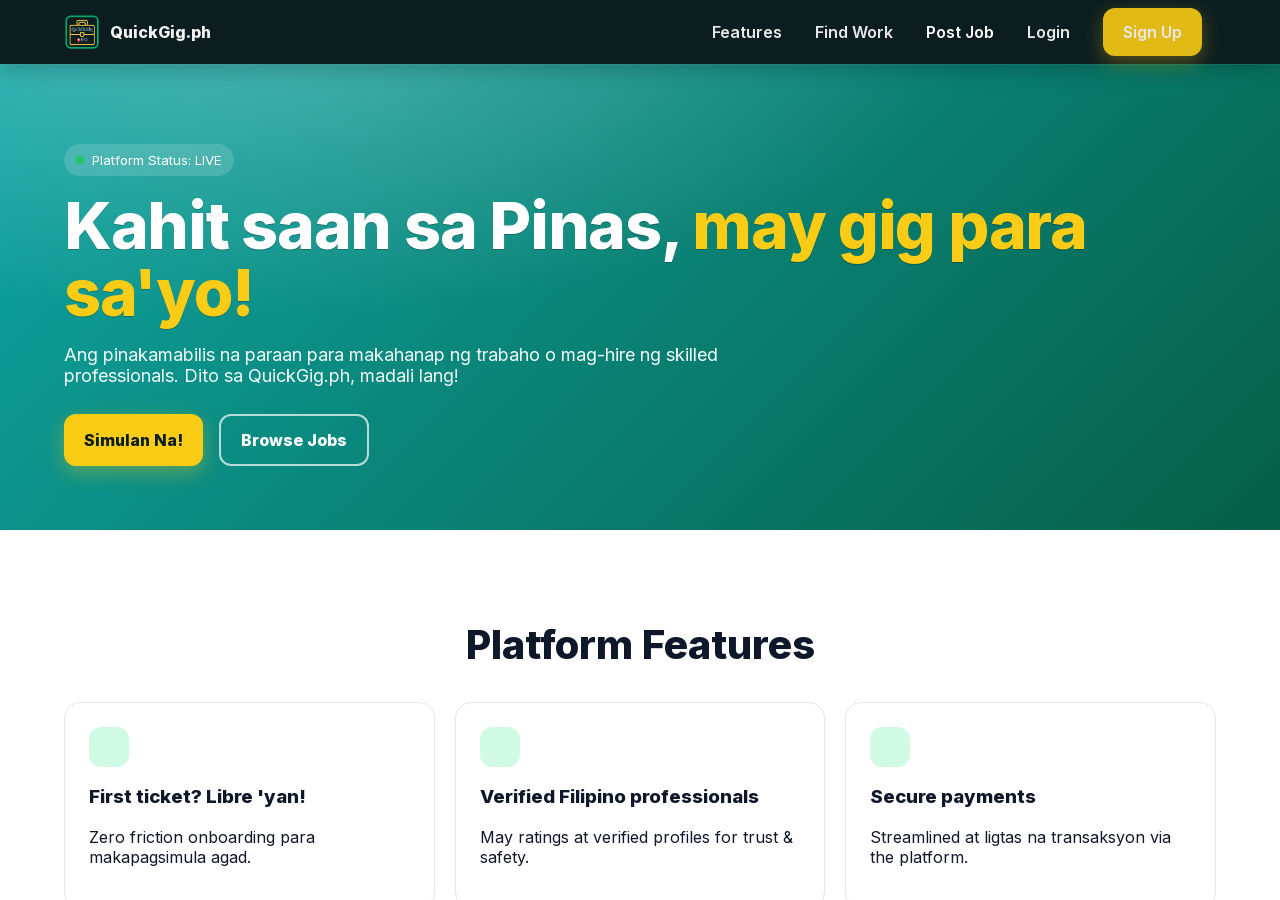

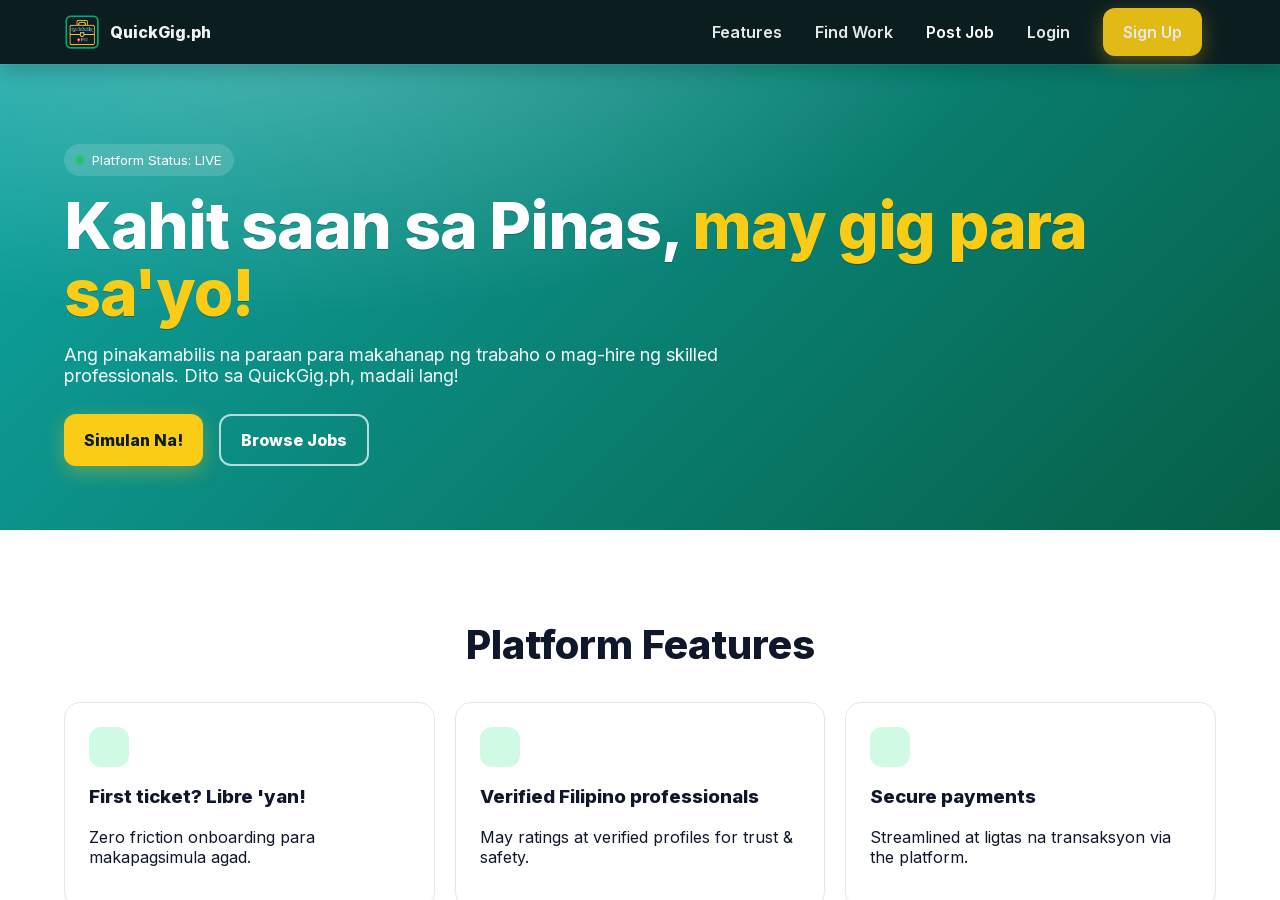